Tests link navigation by clicking a home link and verifying it opens a new tab redirecting to the homepage

Starting URL: https://demoqa.com/

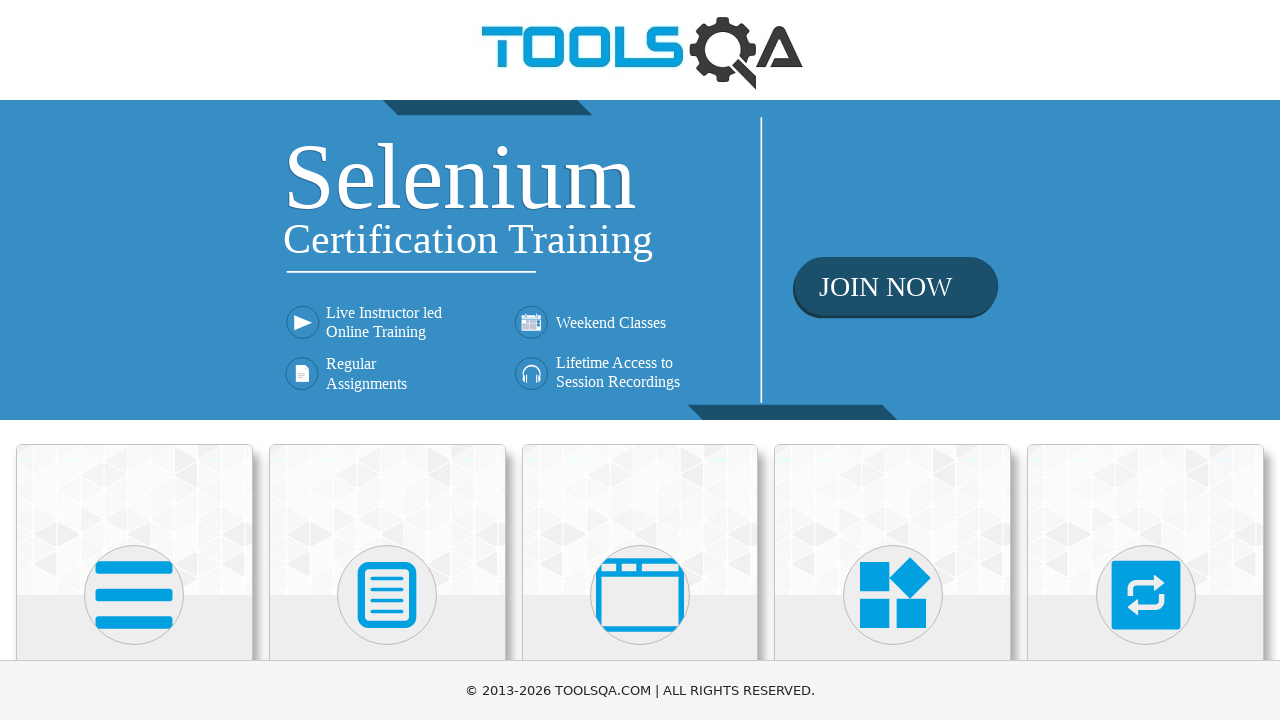

Clicked on Elements card at (134, 360) on xpath=//div[@class='card-body']/h5[text()='Elements']
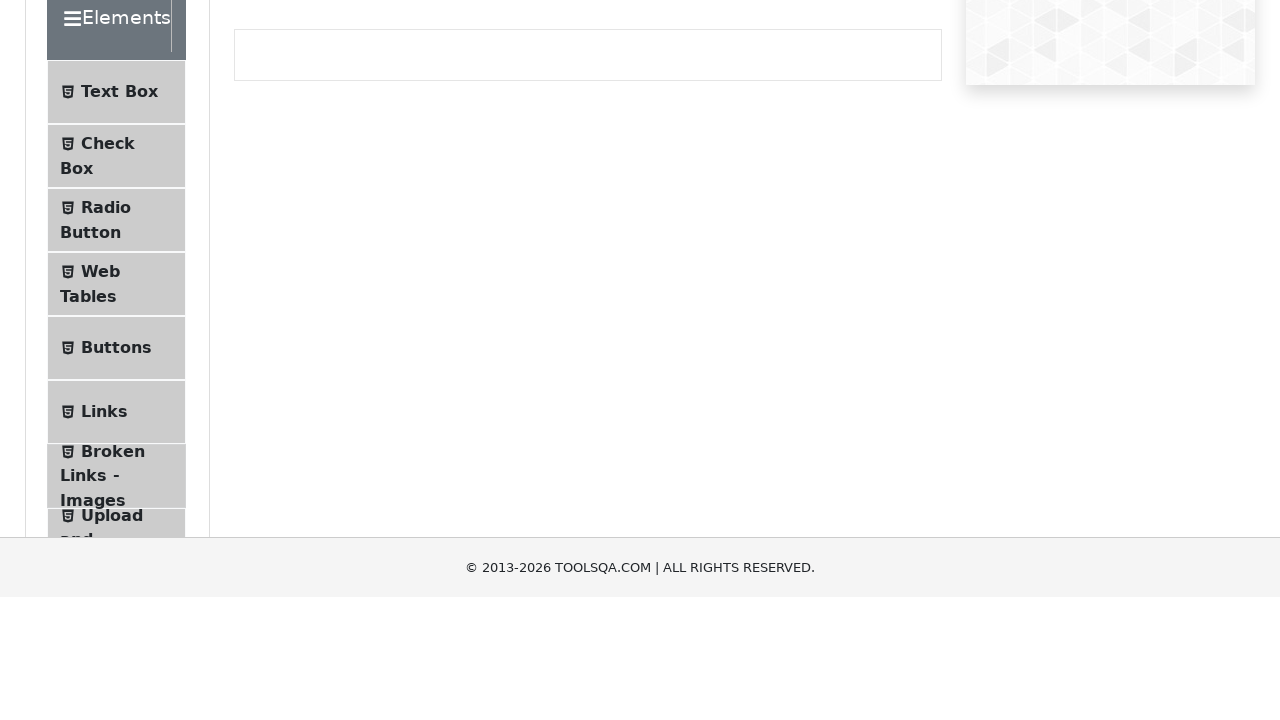

Clicked on Links menu item at (116, 581) on #item-5
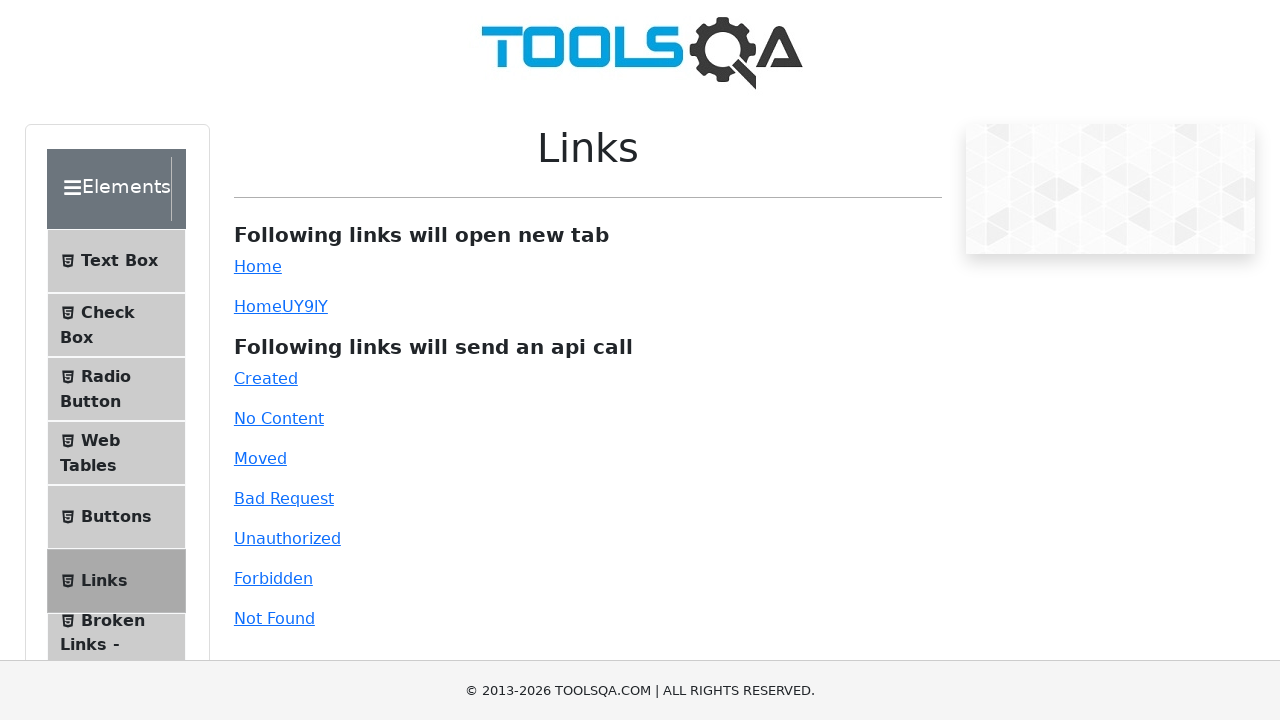

Clicked on home link, new tab opened at (258, 266) on #simpleLink
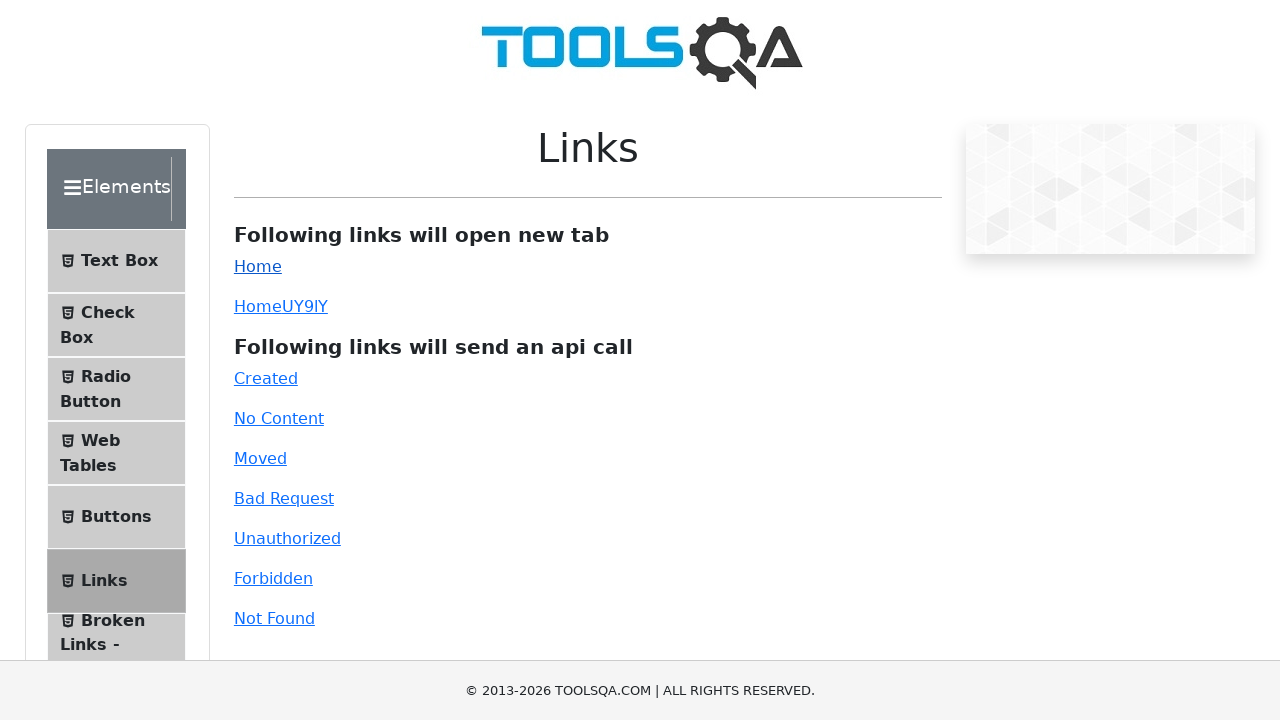

New tab page loaded
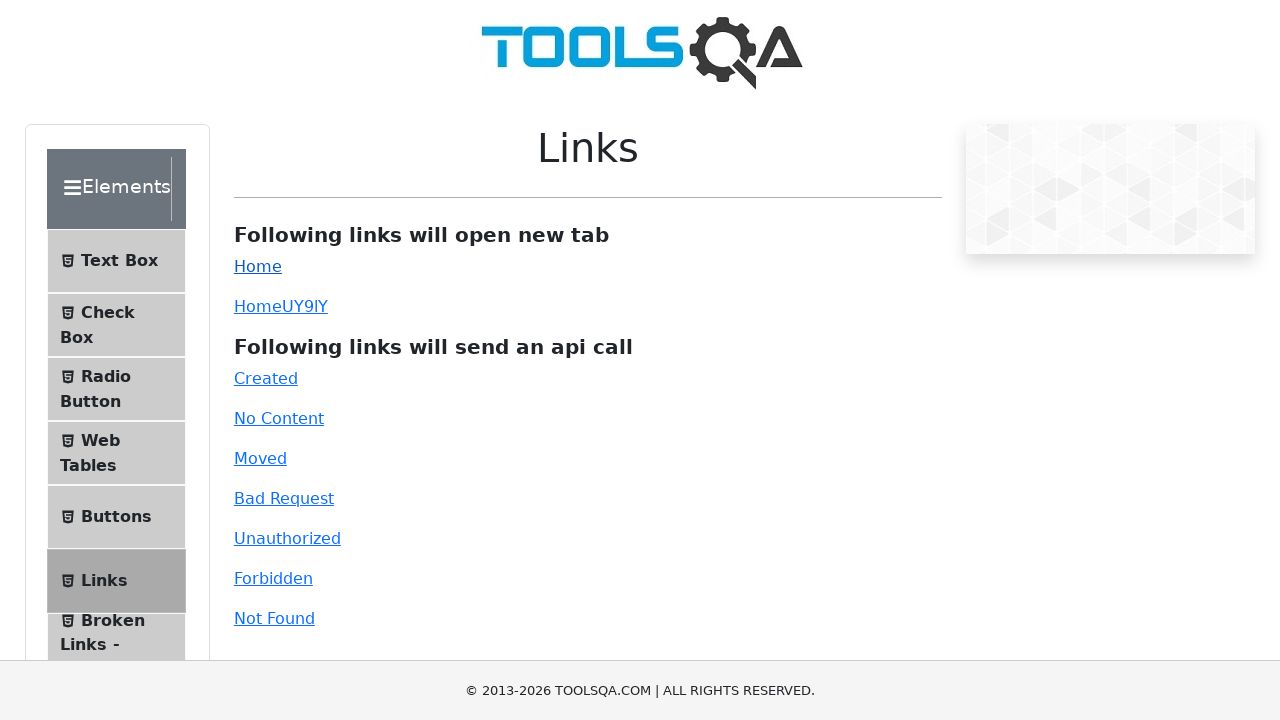

Verified new tab redirected to homepage (https://demoqa.com/)
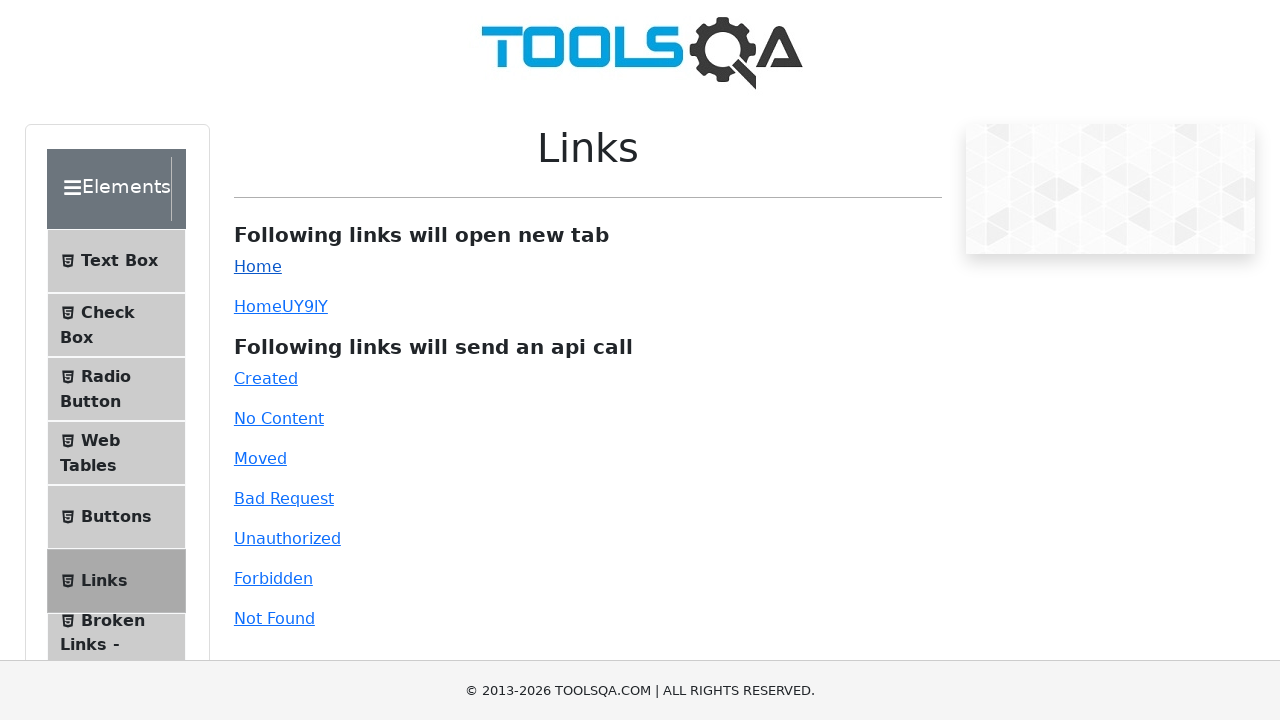

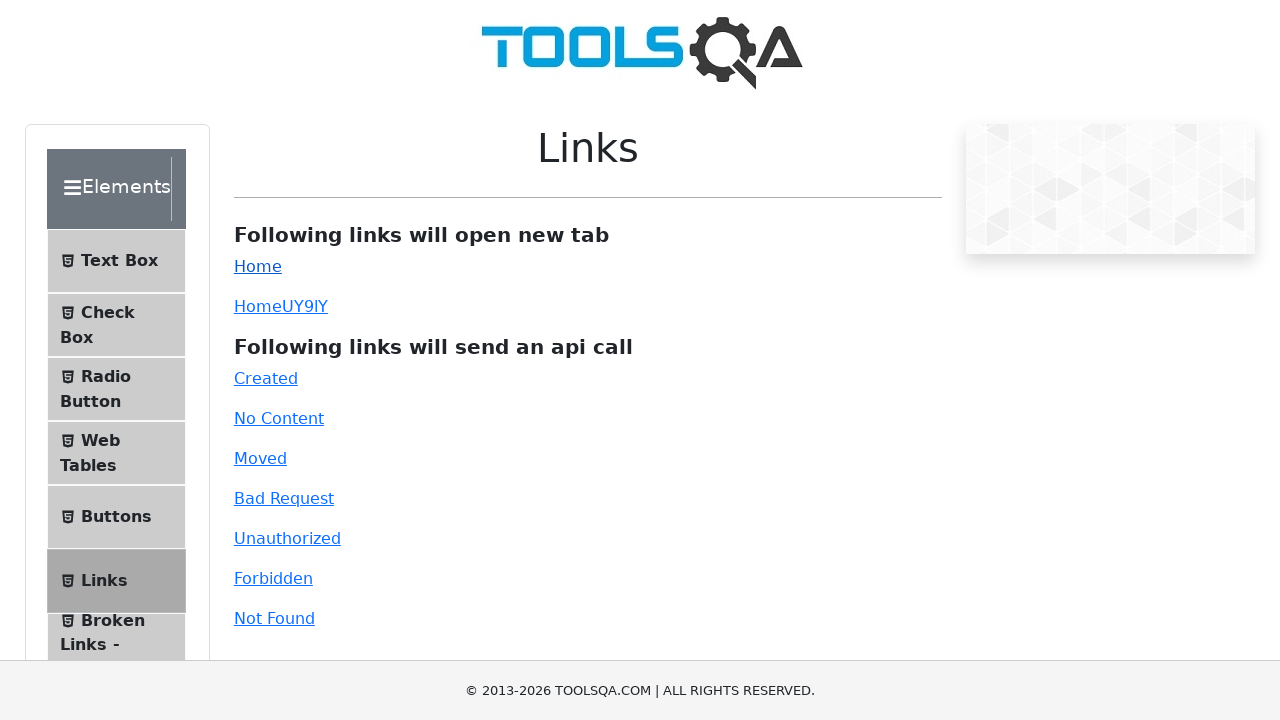